Tests browser window management by maximizing, minimizing, going fullscreen, and retrieving window dimensions on the Maven Repository Selenium page

Starting URL: https://mvnrepository.com/artifact/org.seleniumhq.selenium/

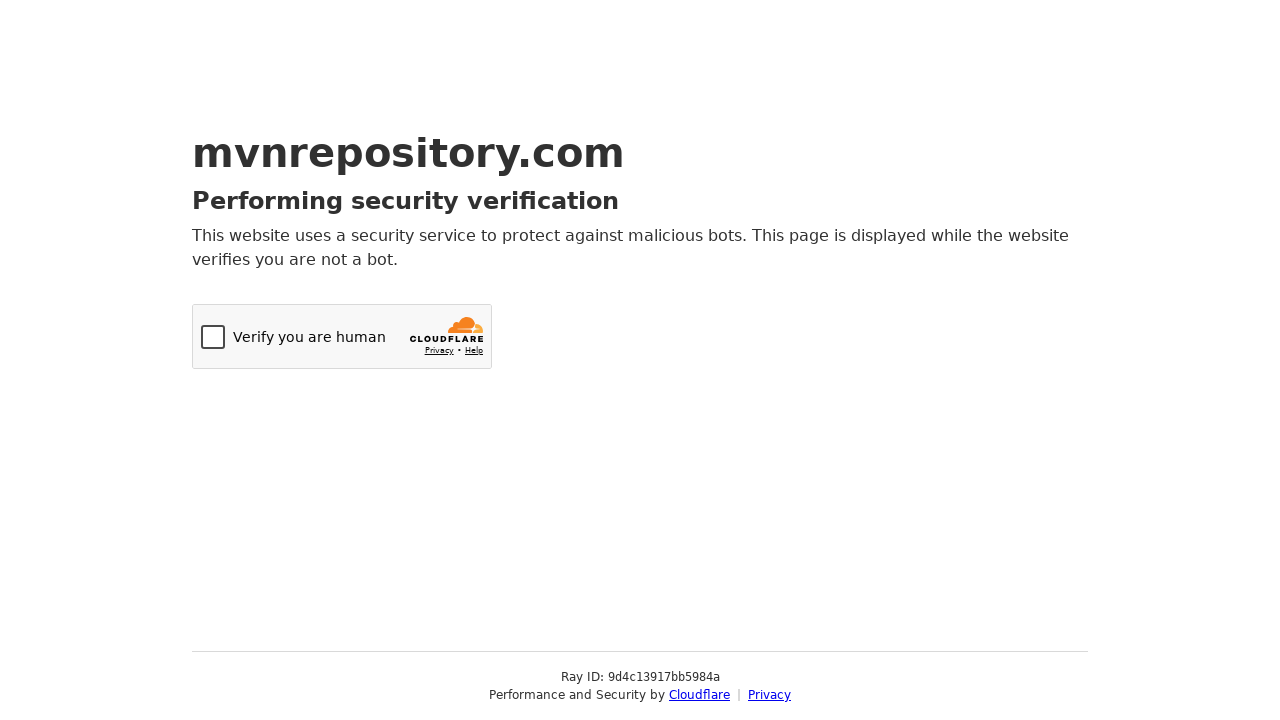

Navigated to Maven Repository Selenium artifact page
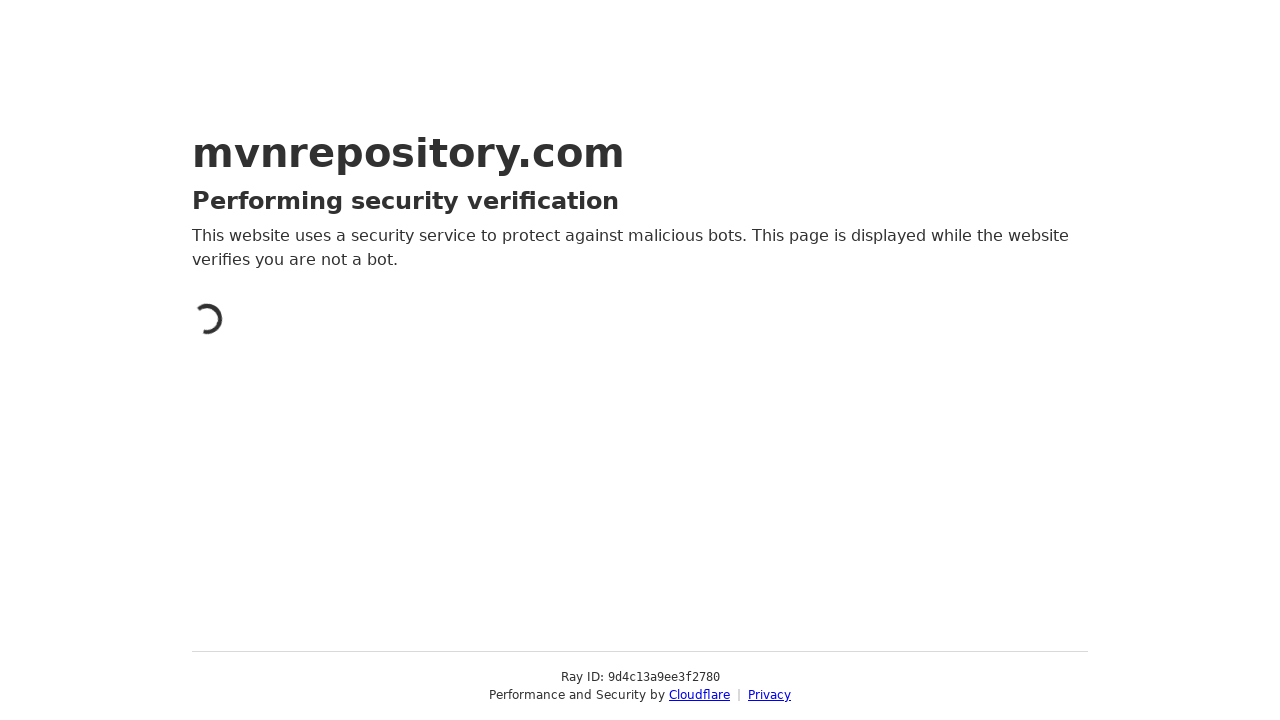

Maximized browser window to 1920x1080
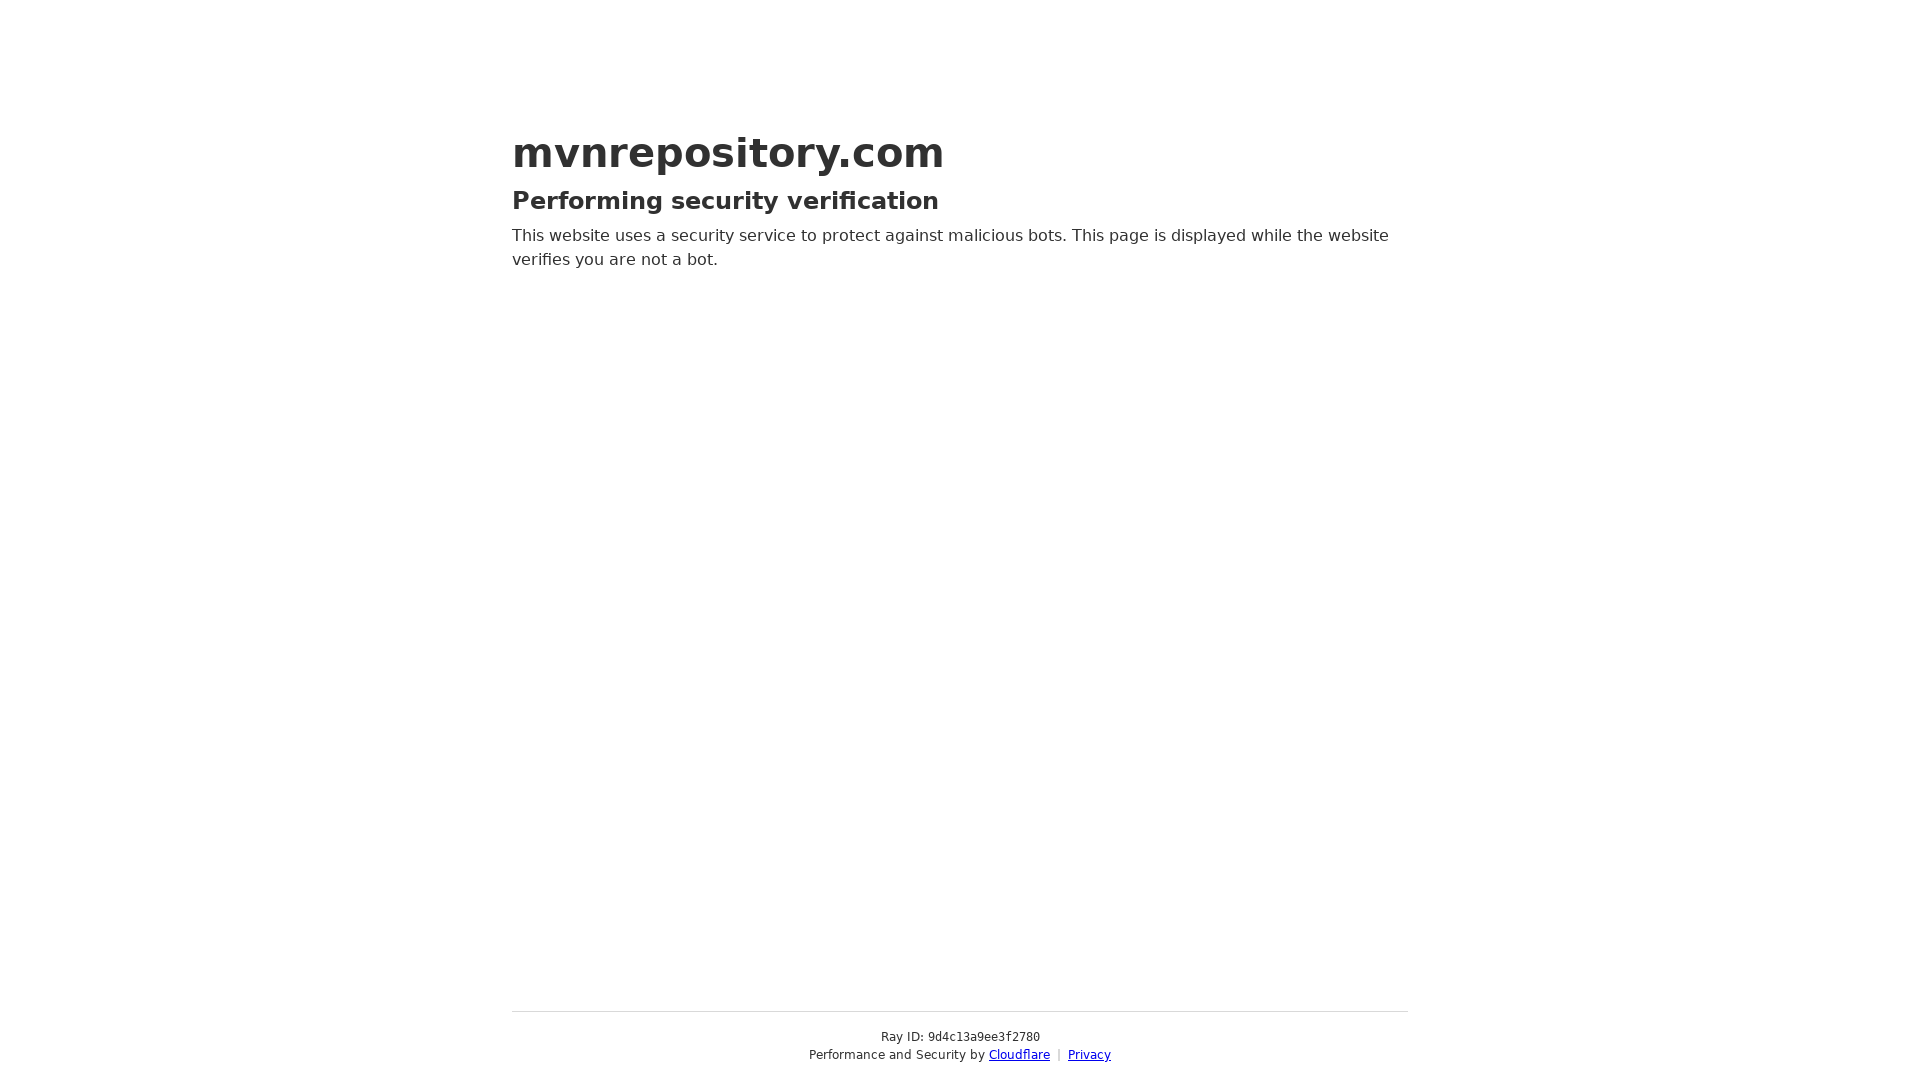

Waited 3 seconds to observe maximized state
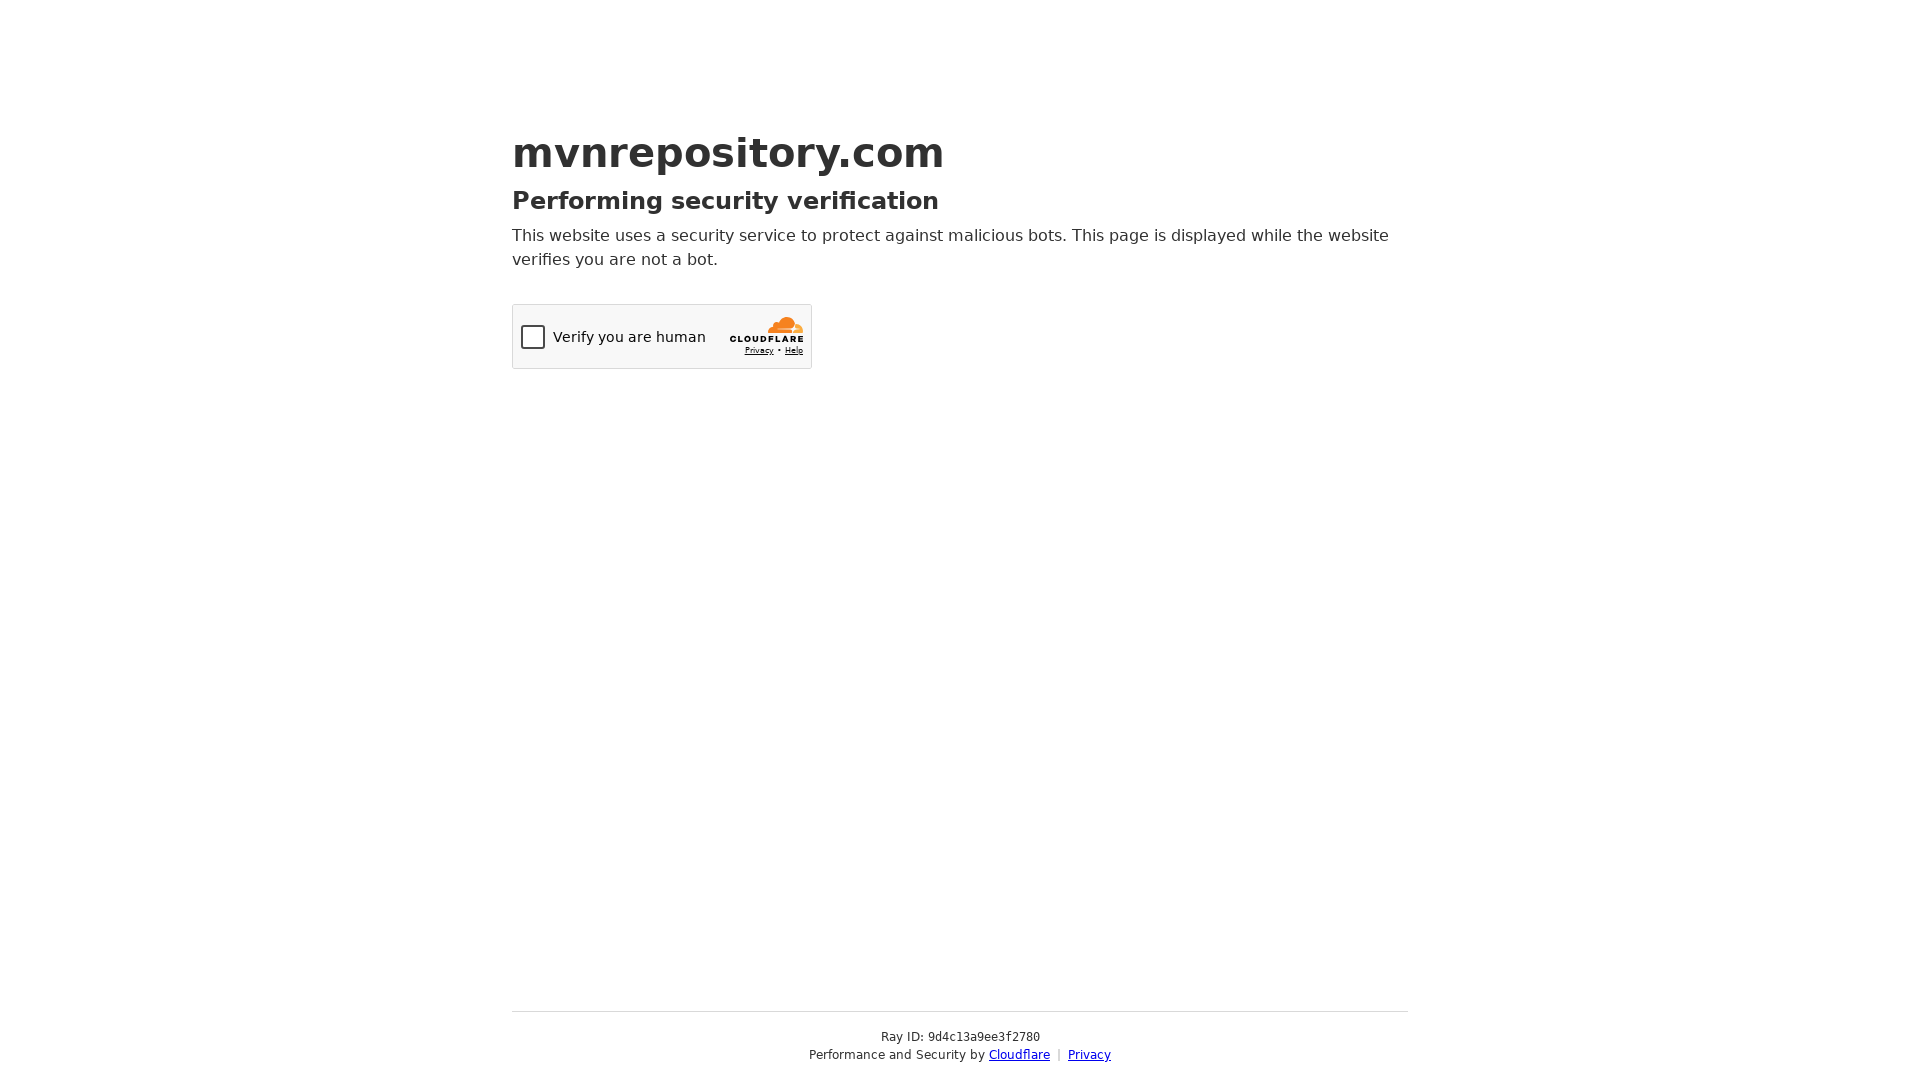

Simulated window minimization by reducing viewport to 800x600
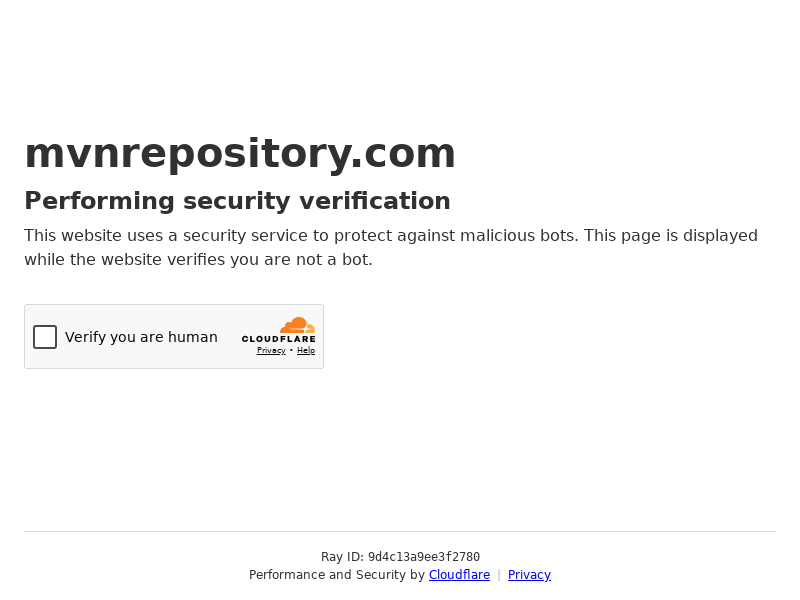

Waited 3 seconds to observe minimized state
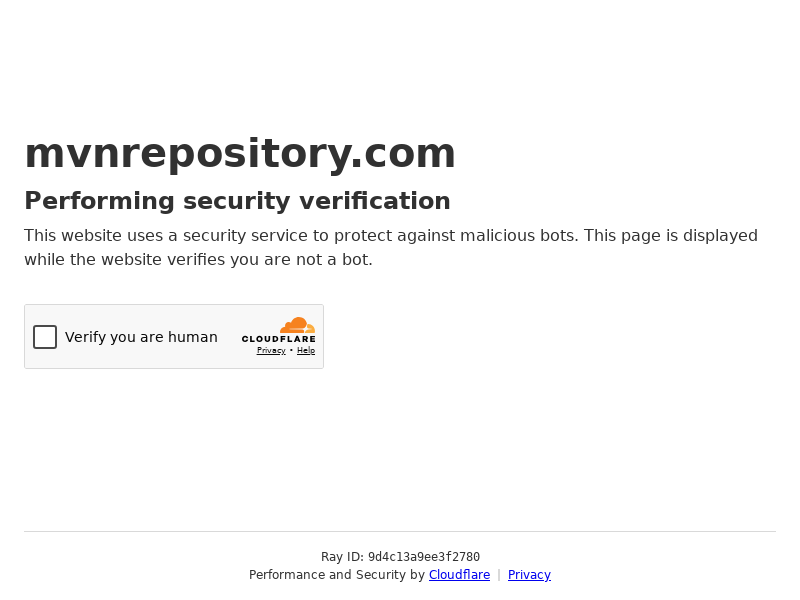

Retrieved current viewport size: 800x600
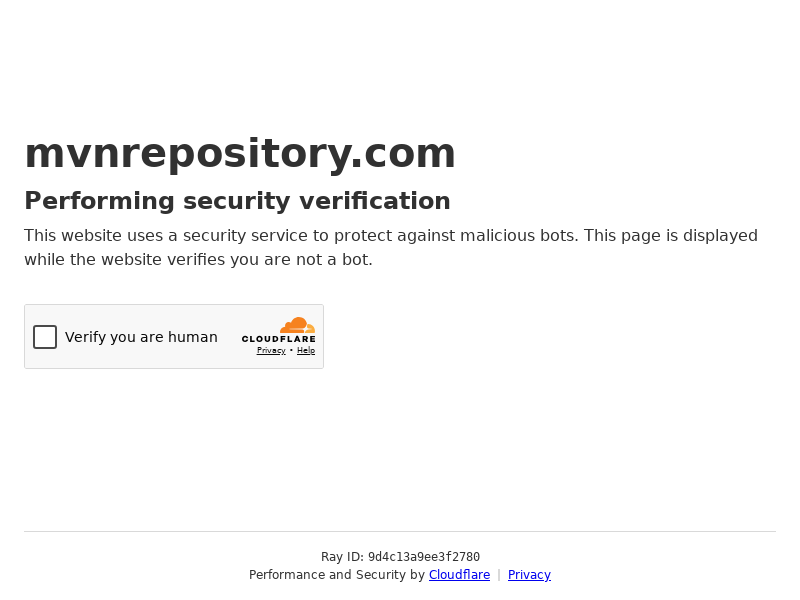

Simulated fullscreen mode with 1920x1080 viewport
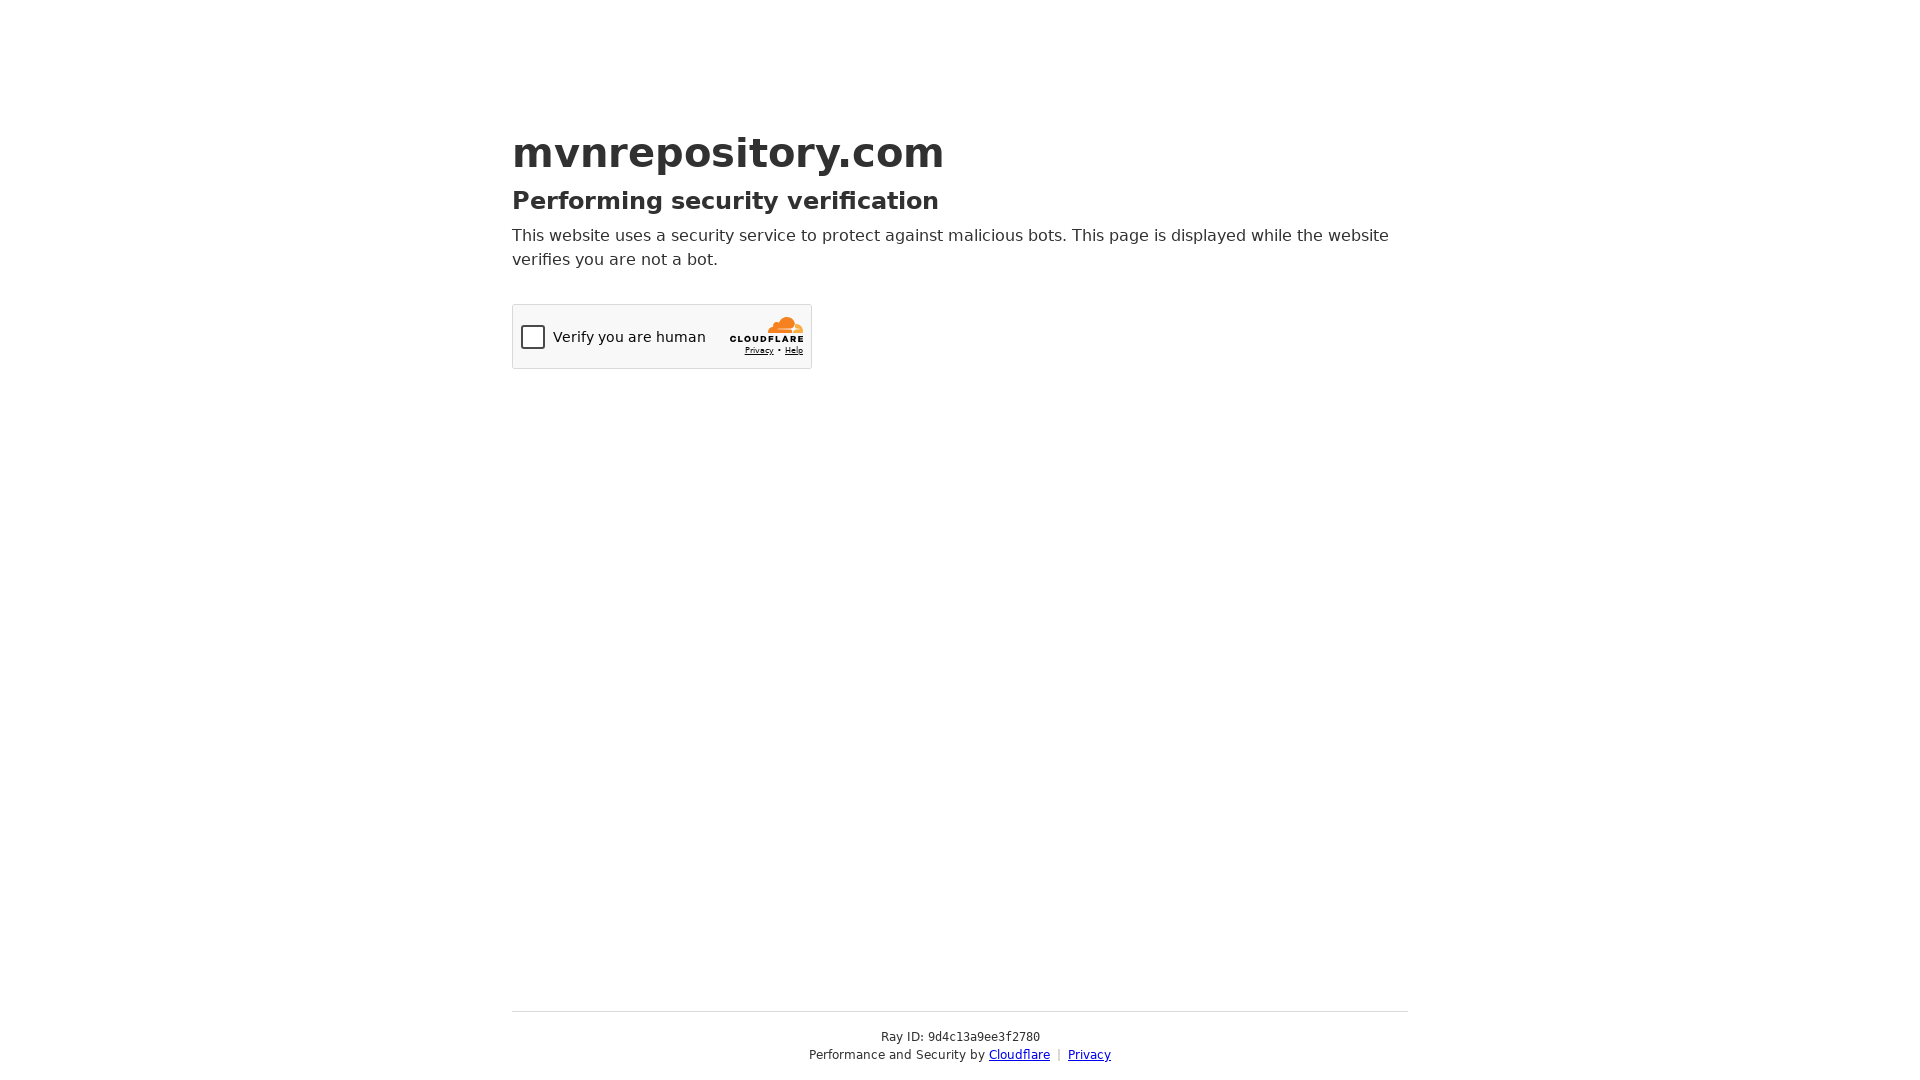

Waited 3 seconds to observe fullscreen state
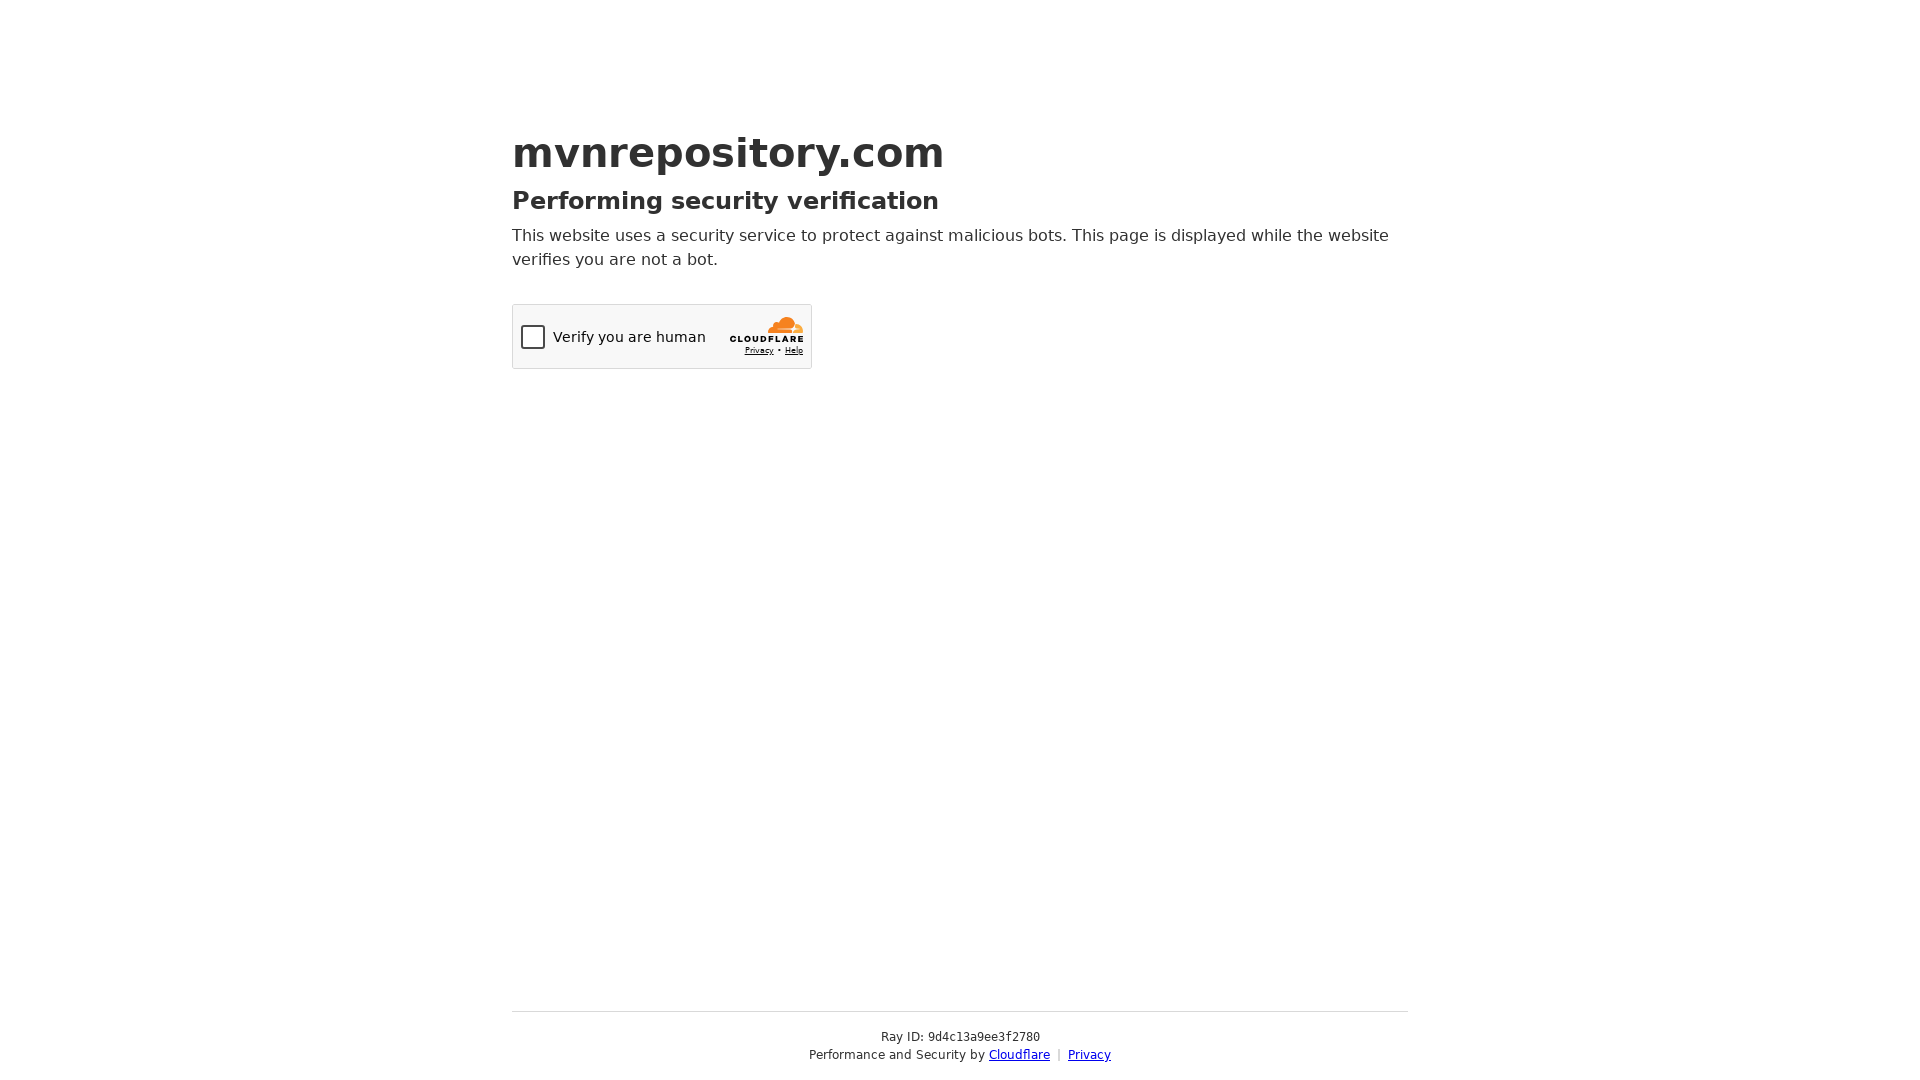

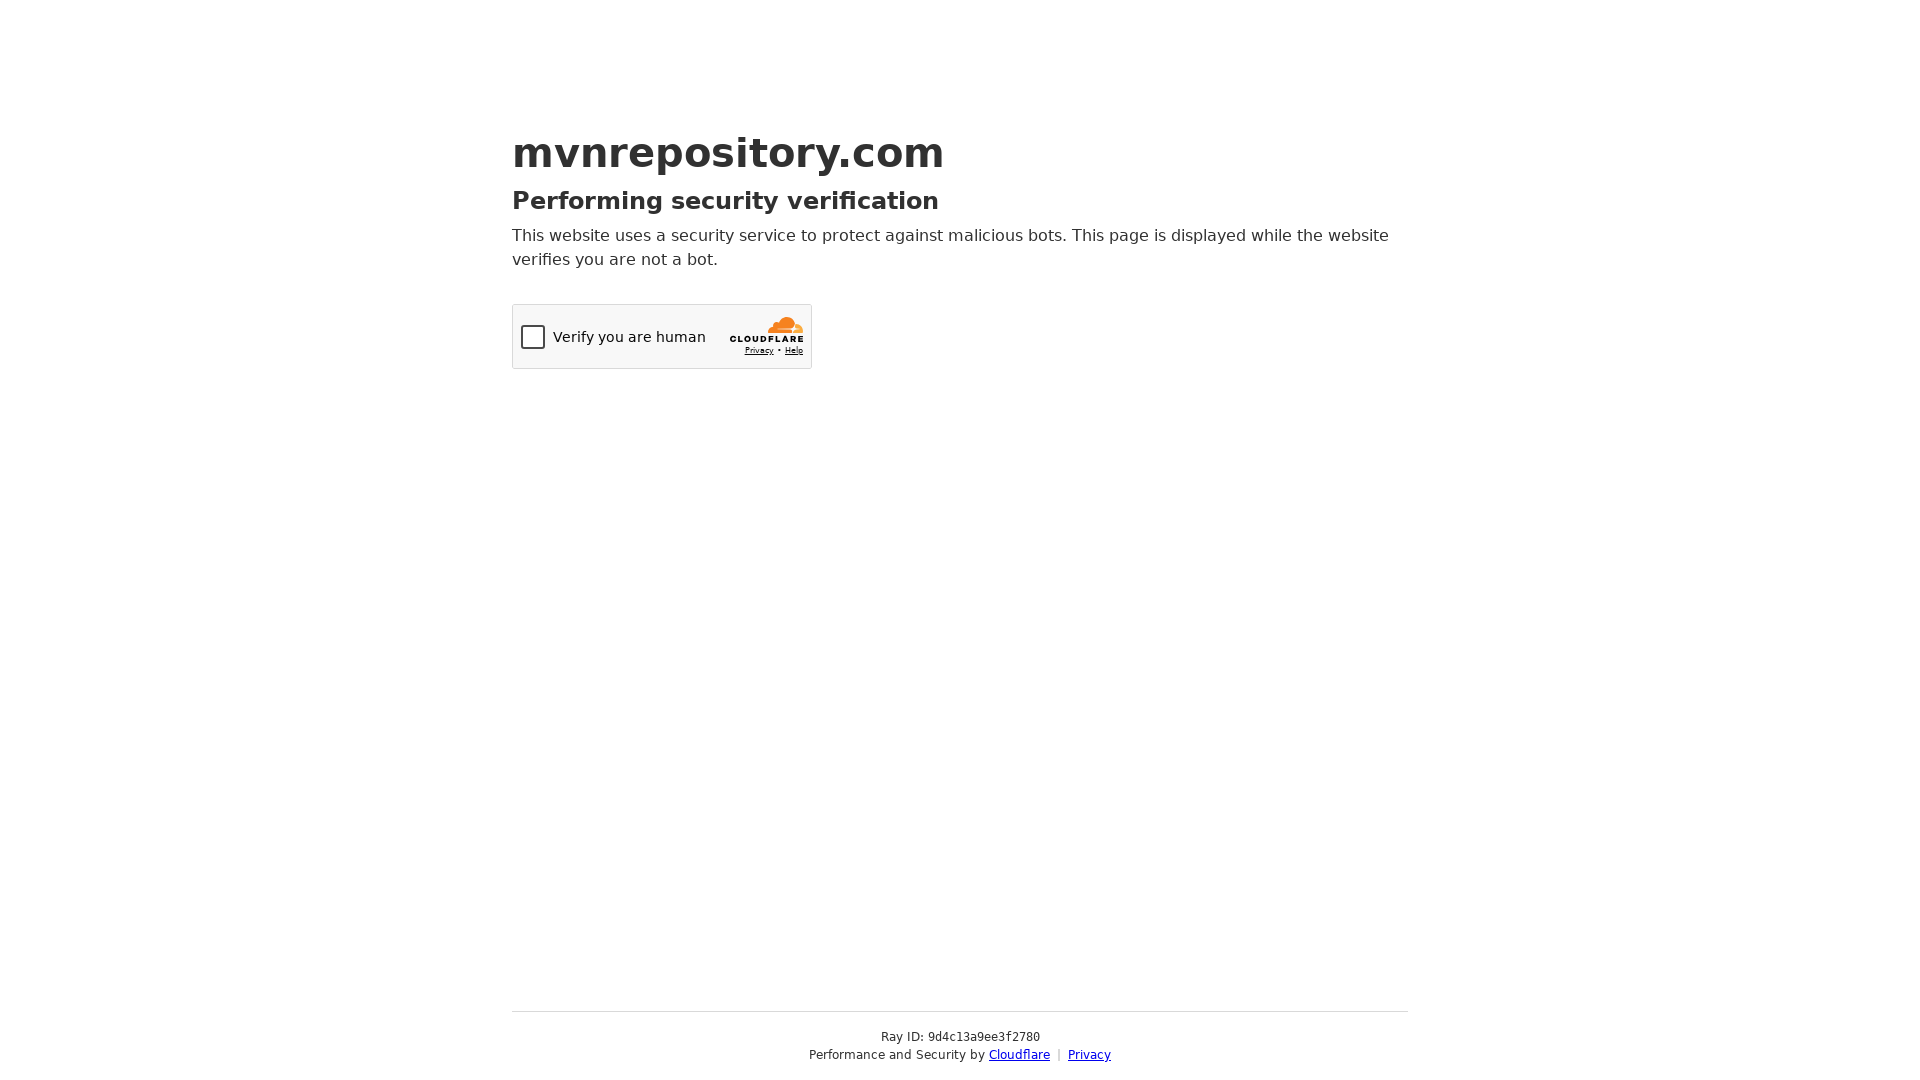